Tests keyboard input with SHIFT key combination in an autocomplete field by typing "Ahmet" with the first letter capitalized

Starting URL: https://demoqa.com/auto-complete

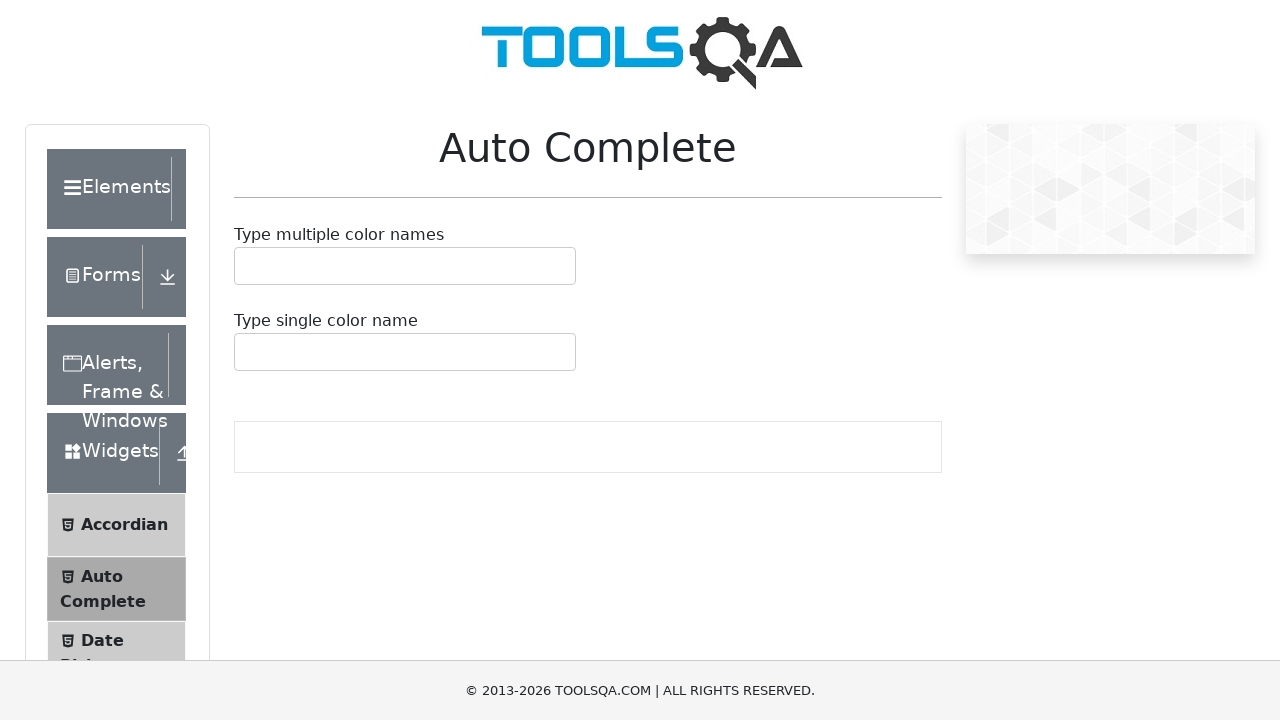

Clicked on the autocomplete container at (405, 266) on #autoCompleteMultipleContainer
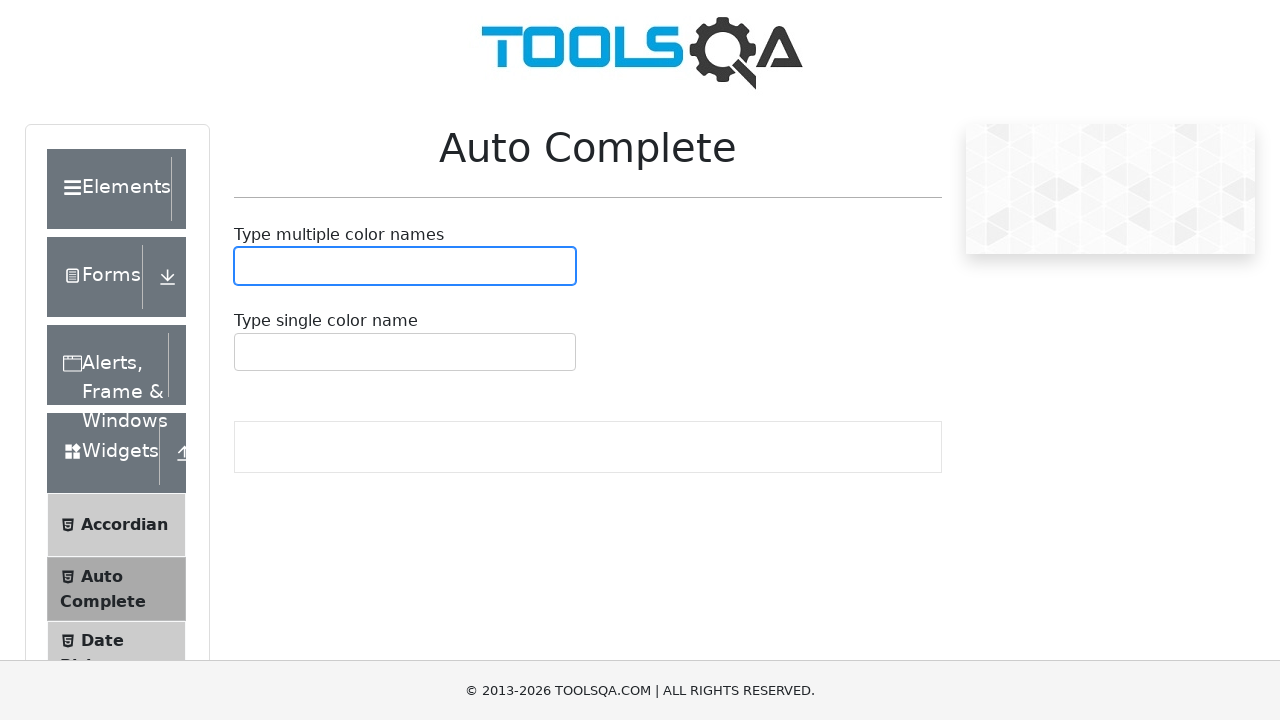

Typed 'Ahmet' with capitalized first letter in the autocomplete field
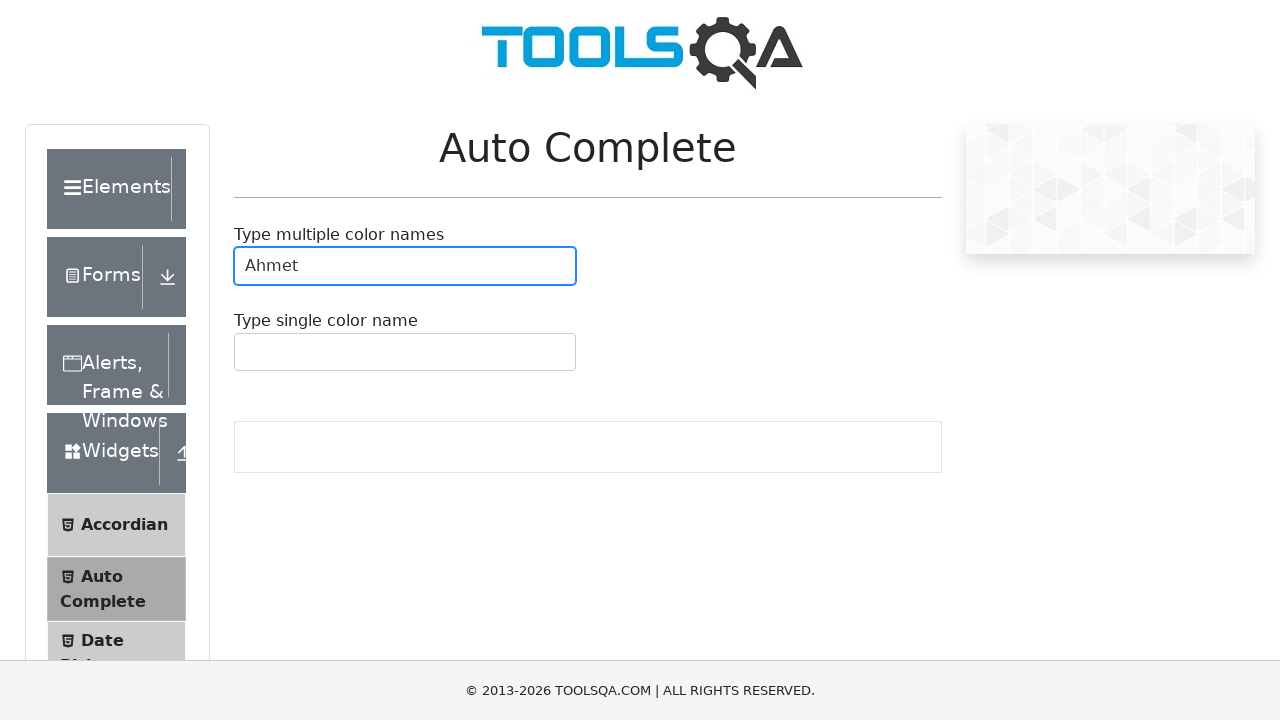

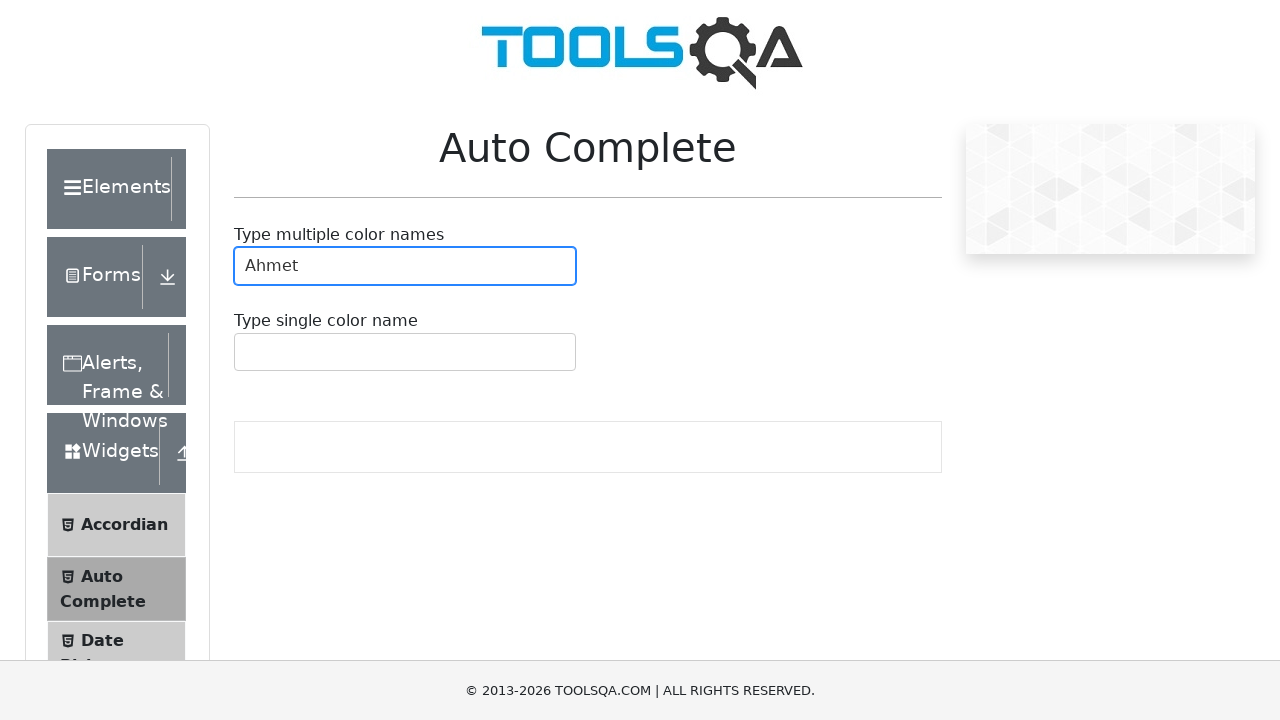